Tests keyboard actions on a text comparison tool by entering text, selecting all with Ctrl+A, copying with Ctrl+C, tabbing to next field, and pasting with Ctrl+V

Starting URL: https://text-compare.com/

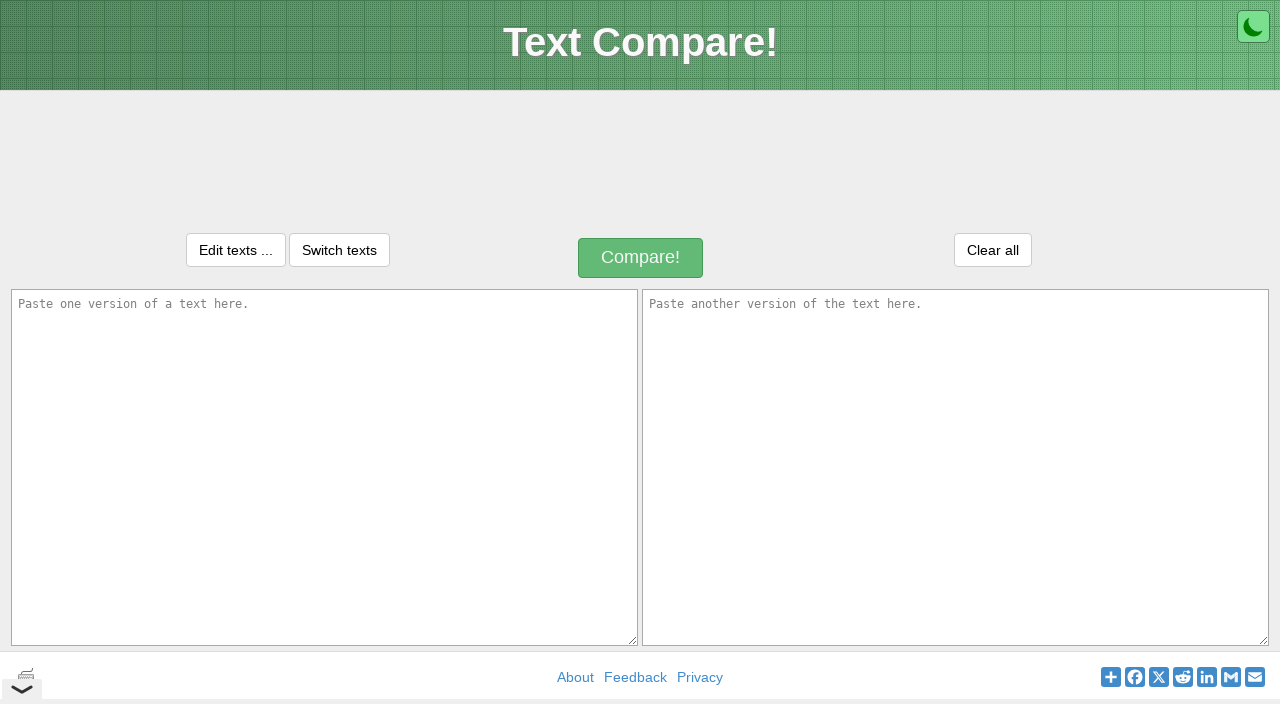

Entered text 'Welcome to selenium' in first textarea on textarea#inputText1
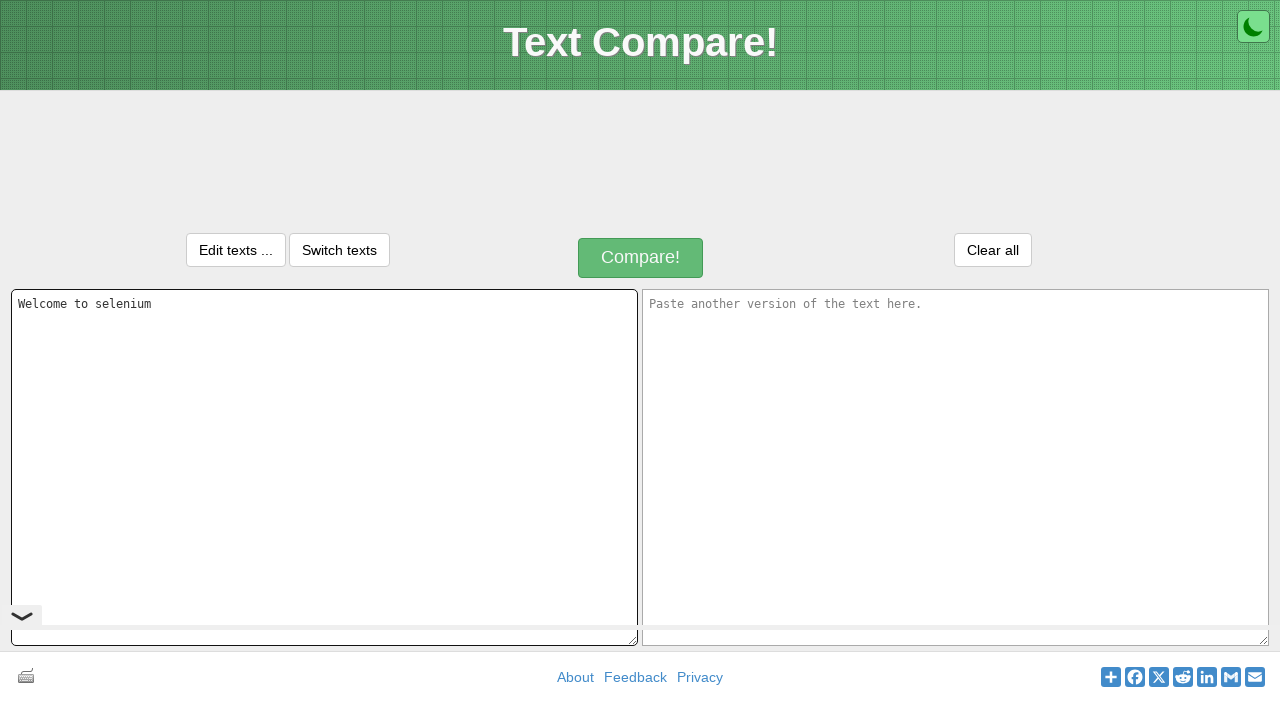

Selected all text with Ctrl+A
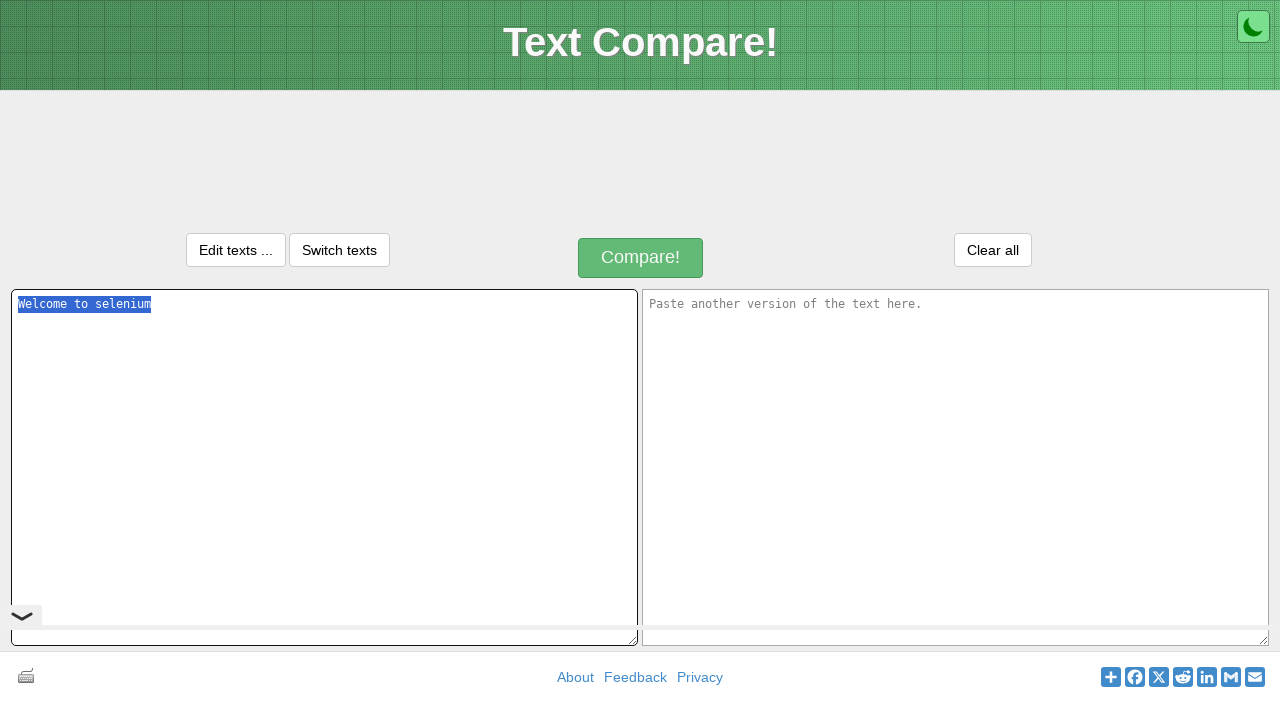

Copied selected text with Ctrl+C
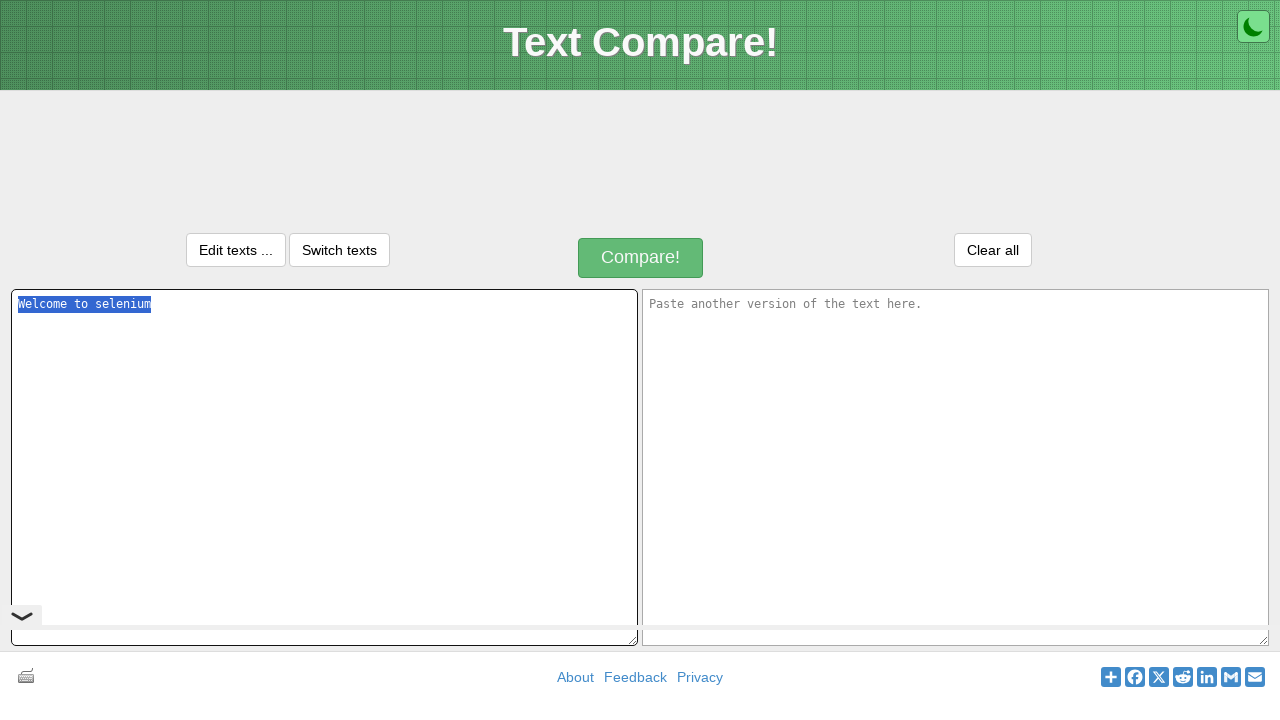

Pressed Tab to move to next field
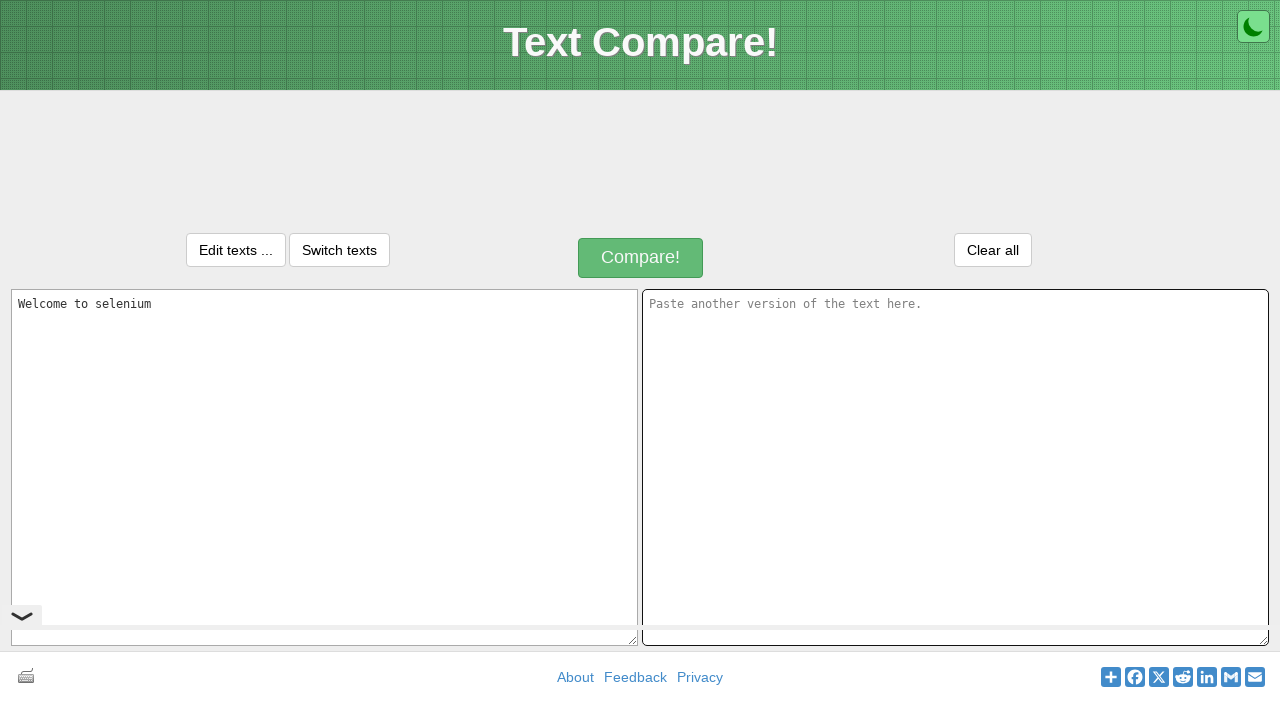

Pasted text with Ctrl+V into second field
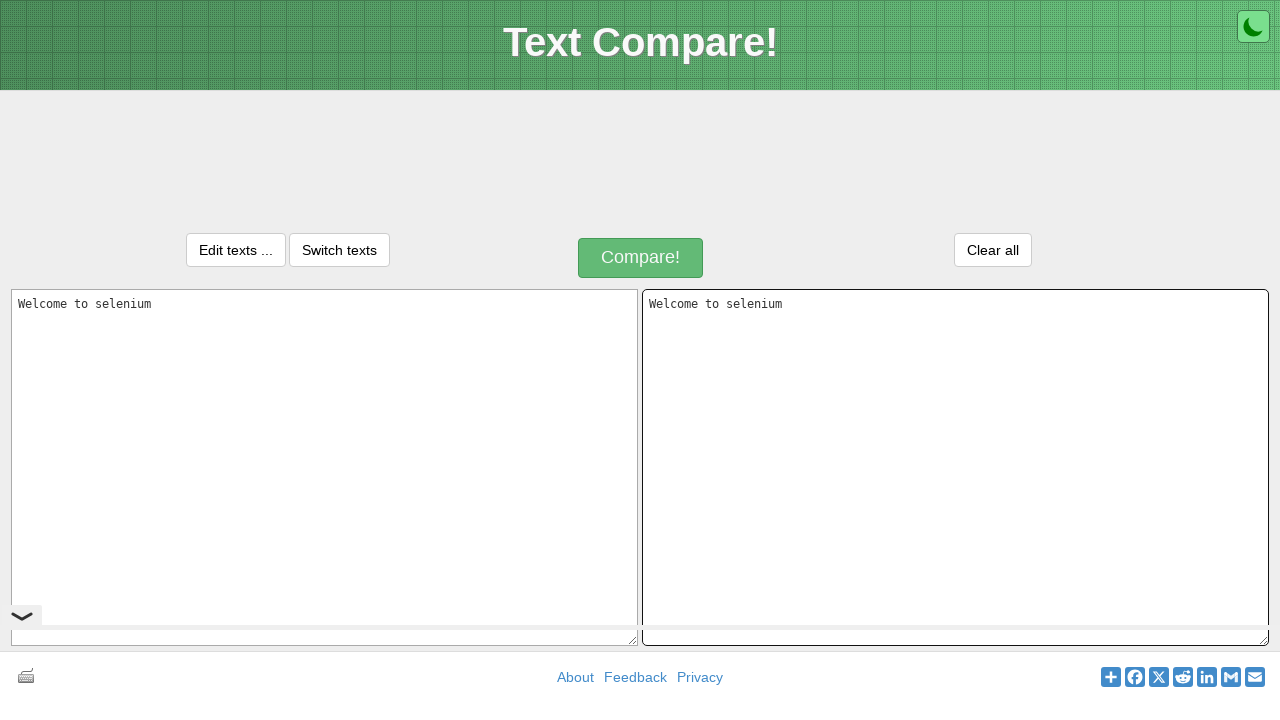

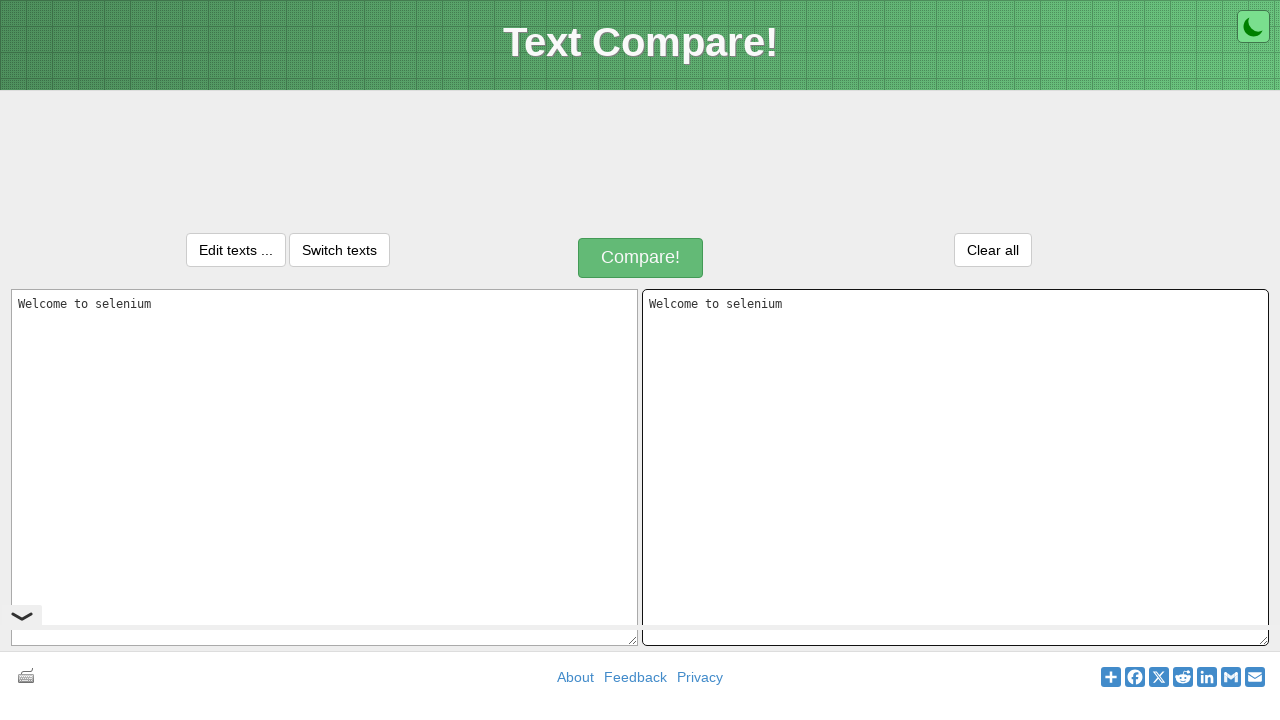